Tests jQuery UI selectable component by clicking on each list item and verifying it becomes selected

Starting URL: http://jqueryui.com/selectable/

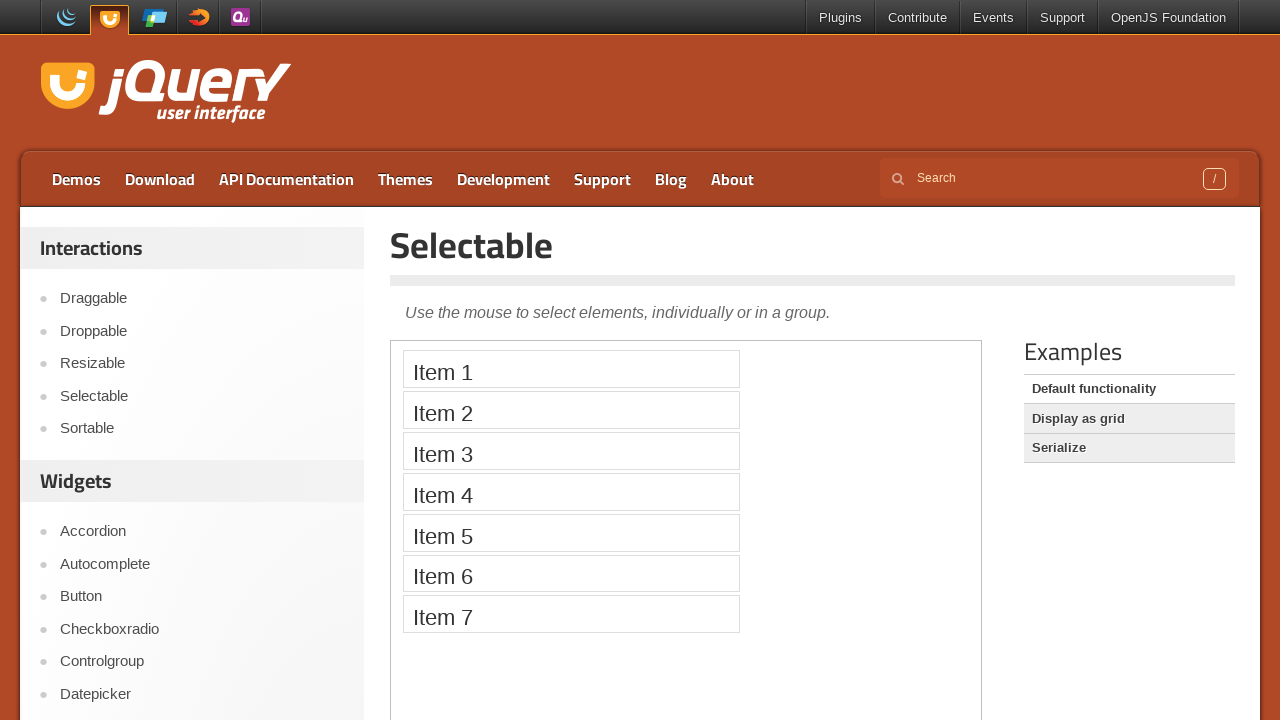

Waited for jQuery UI Selectable page title to load
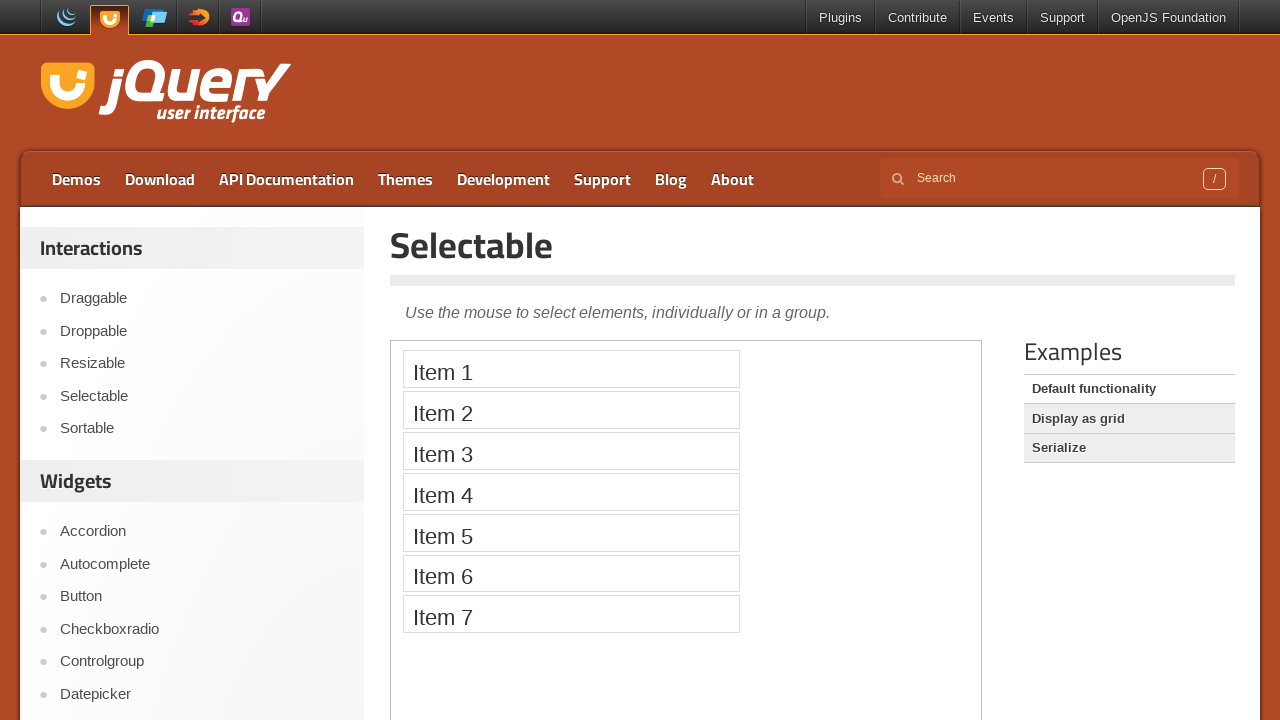

Located demo iframe
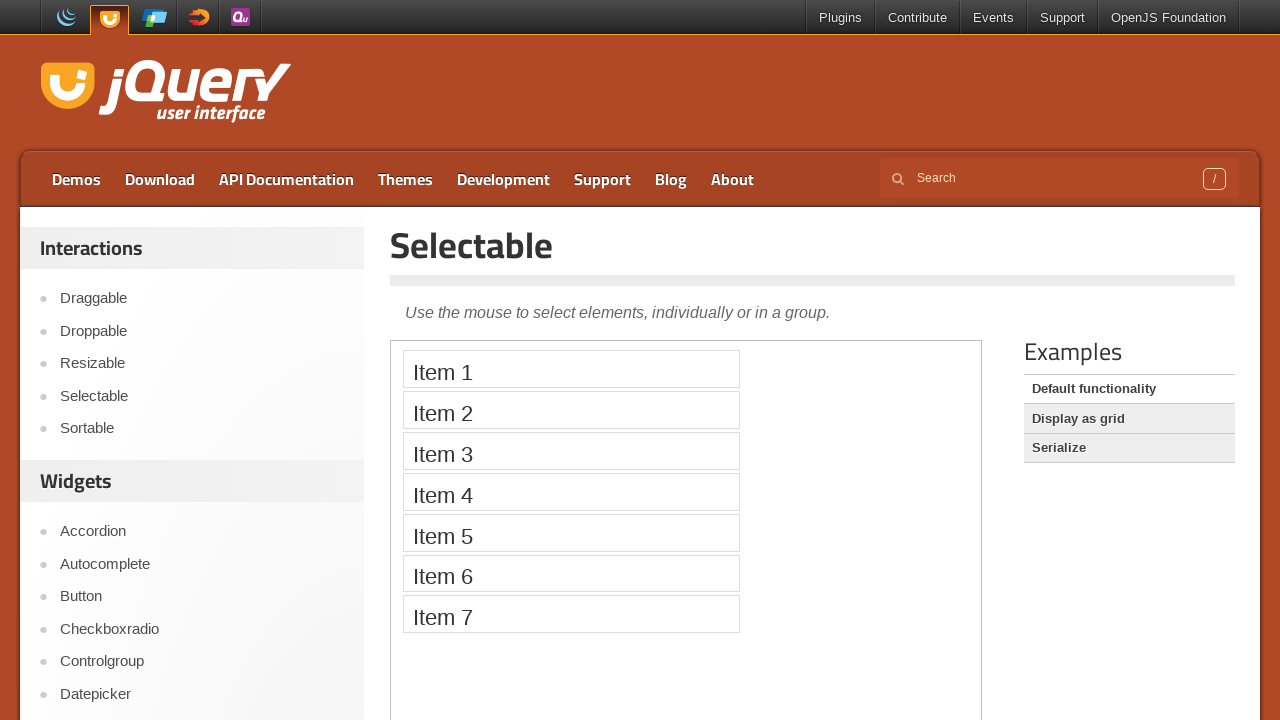

Found 7 selectable list items
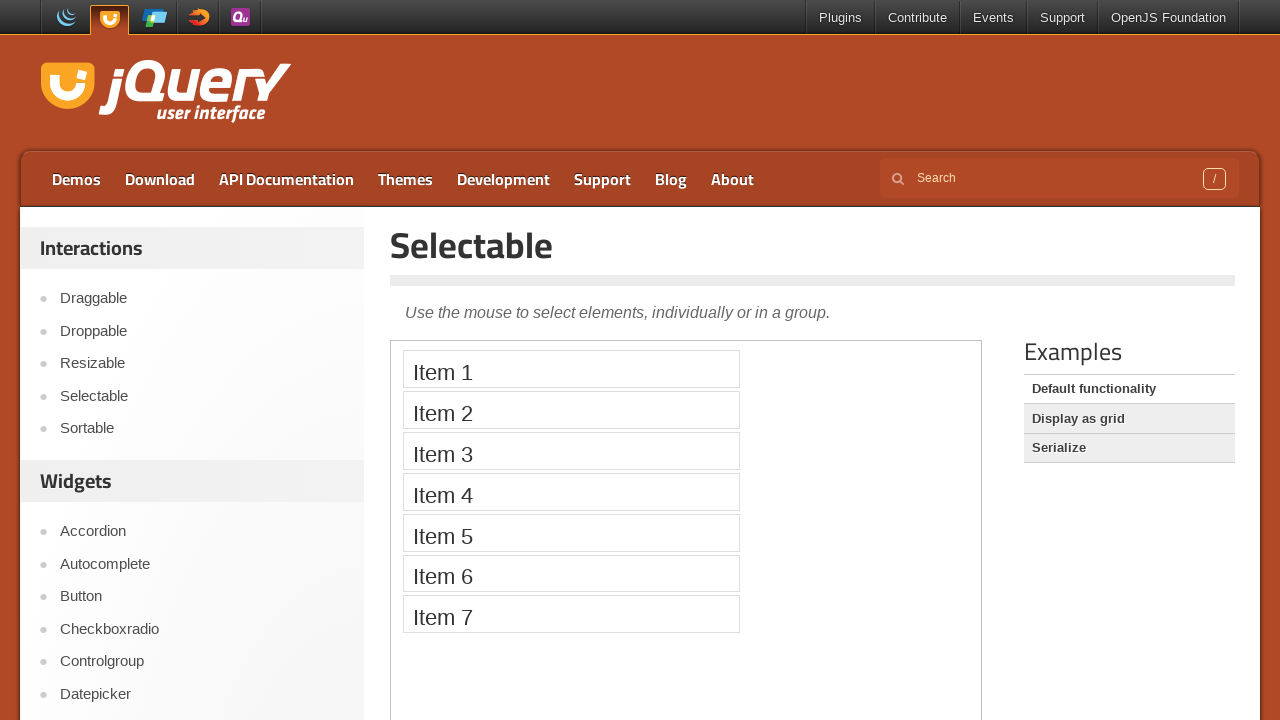

Clicked selectable list item 1 at (571, 369) on iframe.demo-frame >> internal:control=enter-frame >> ol#selectable li >> nth=0
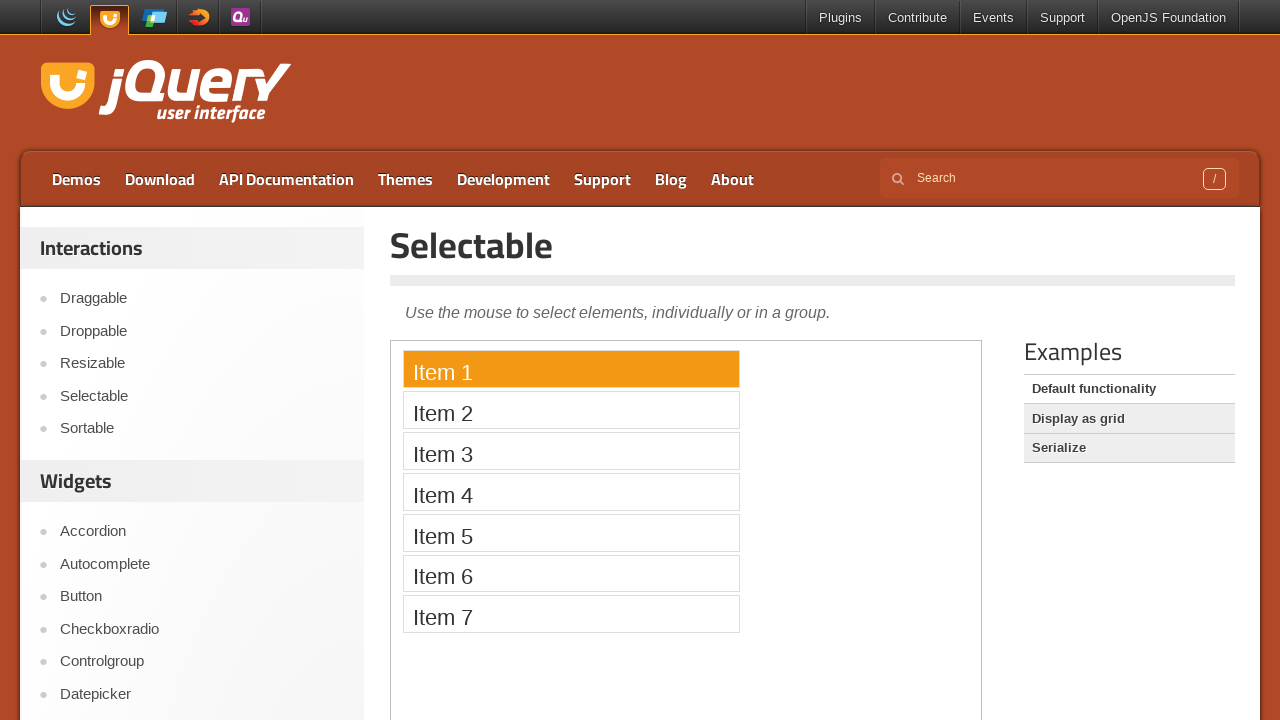

Verified list item 1 is visible after selection
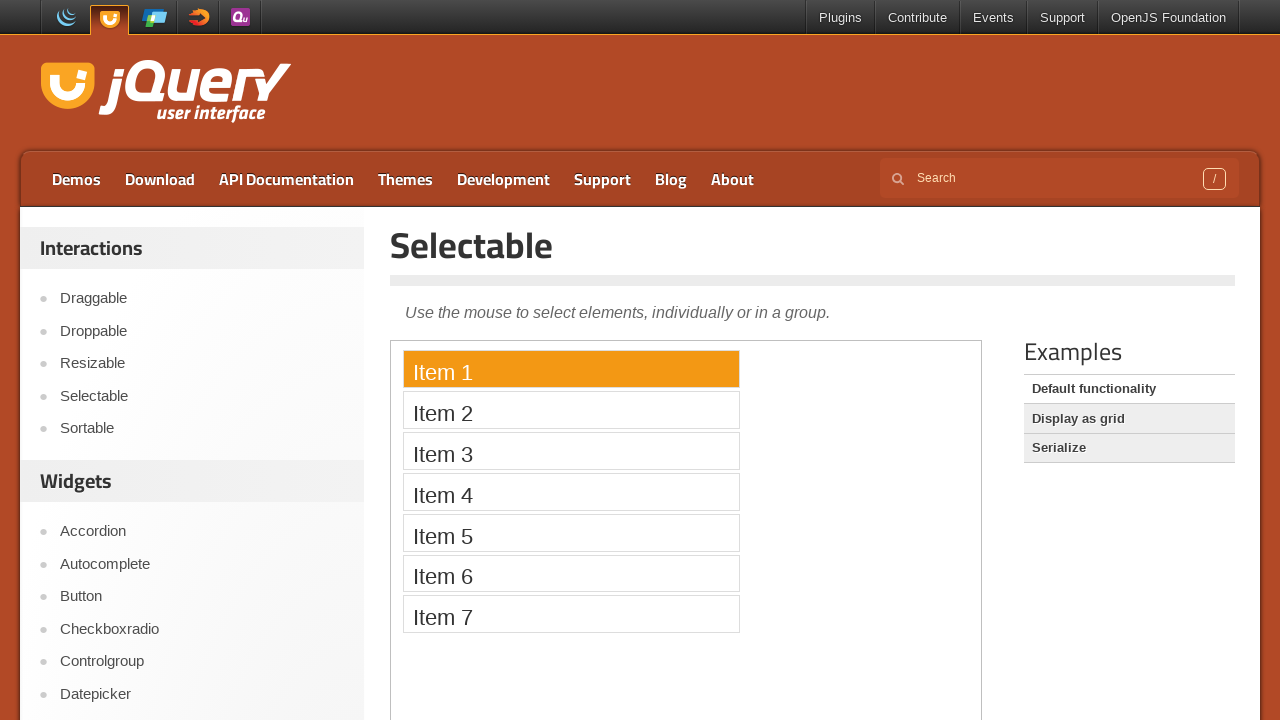

Waited for selection animation to complete
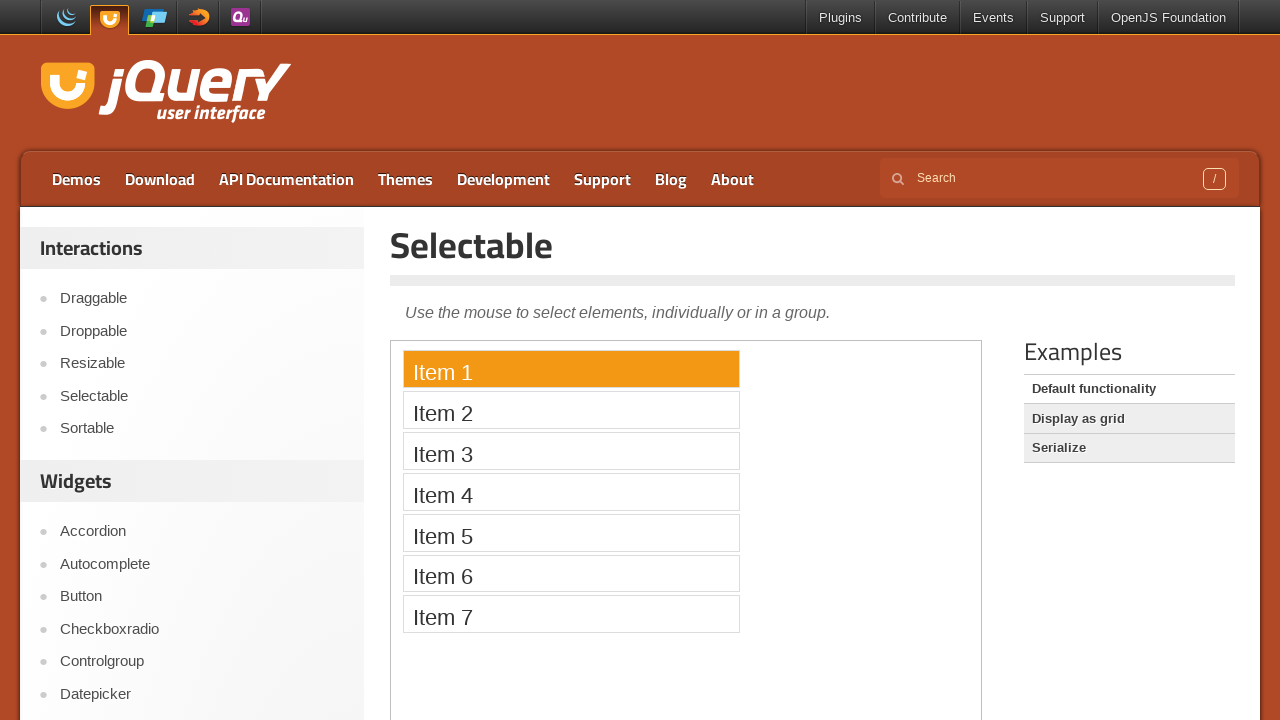

Clicked selectable list item 2 at (571, 410) on iframe.demo-frame >> internal:control=enter-frame >> ol#selectable li >> nth=1
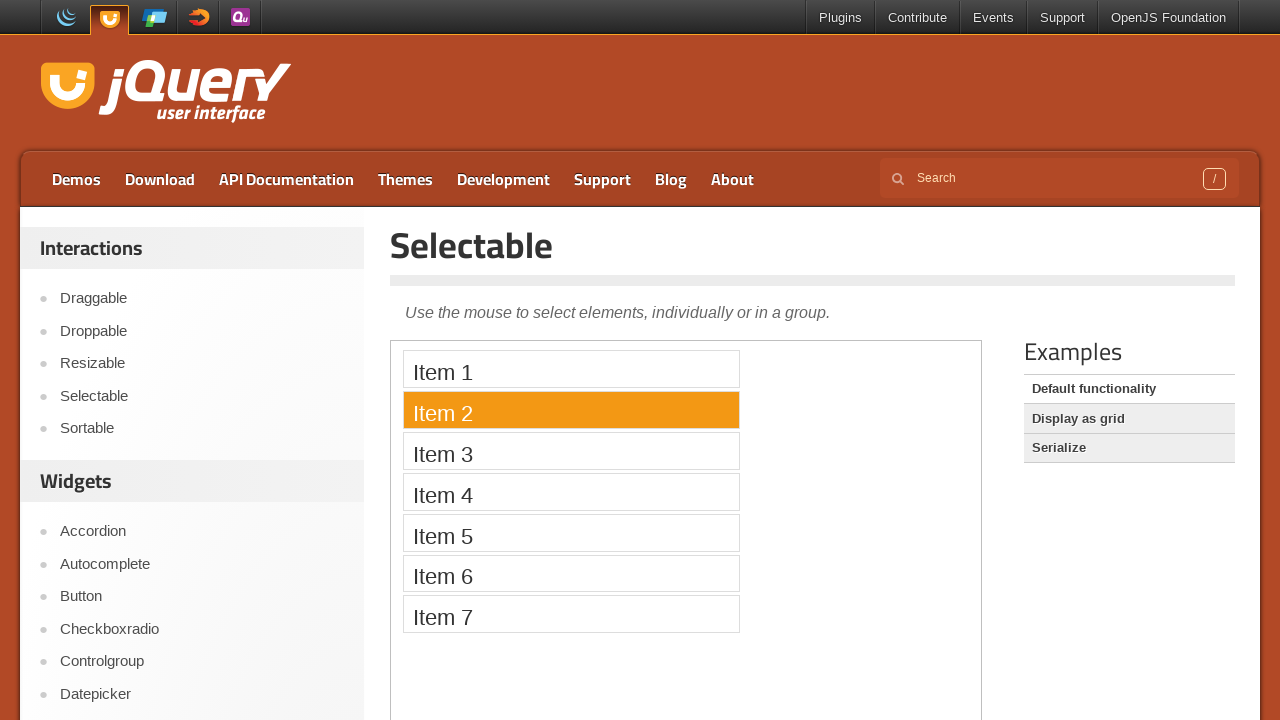

Verified list item 2 is visible after selection
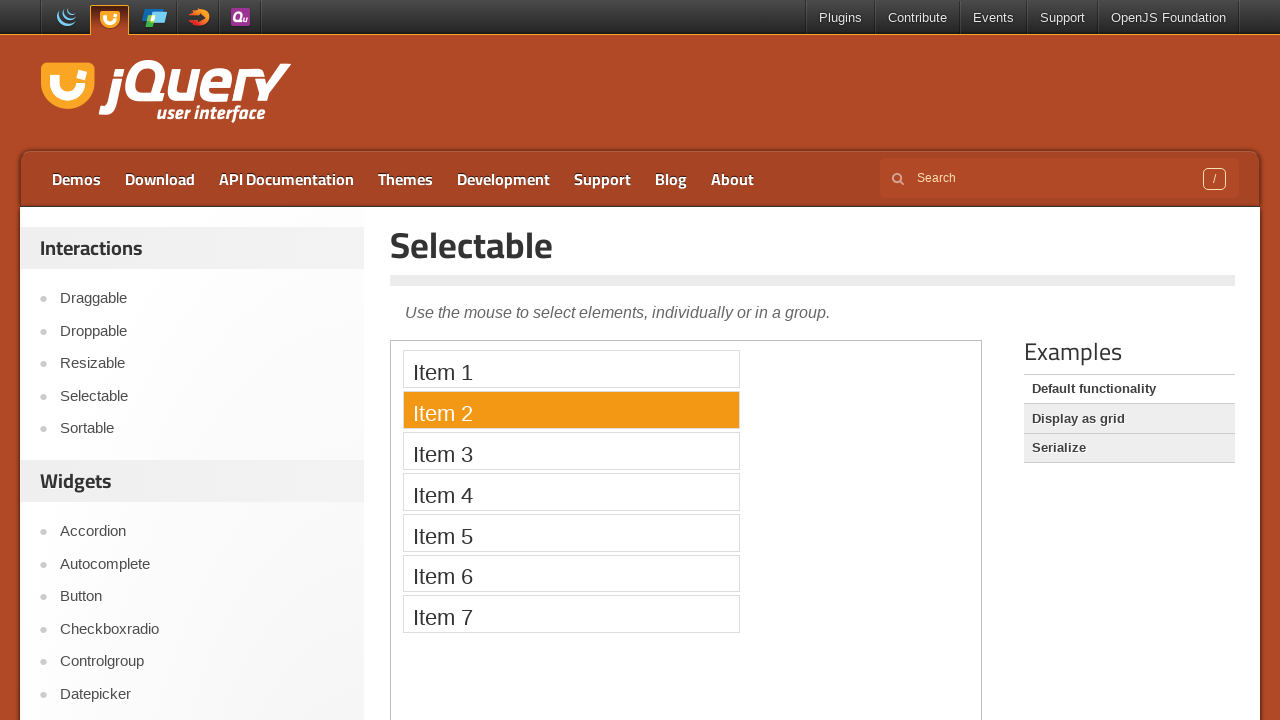

Waited for selection animation to complete
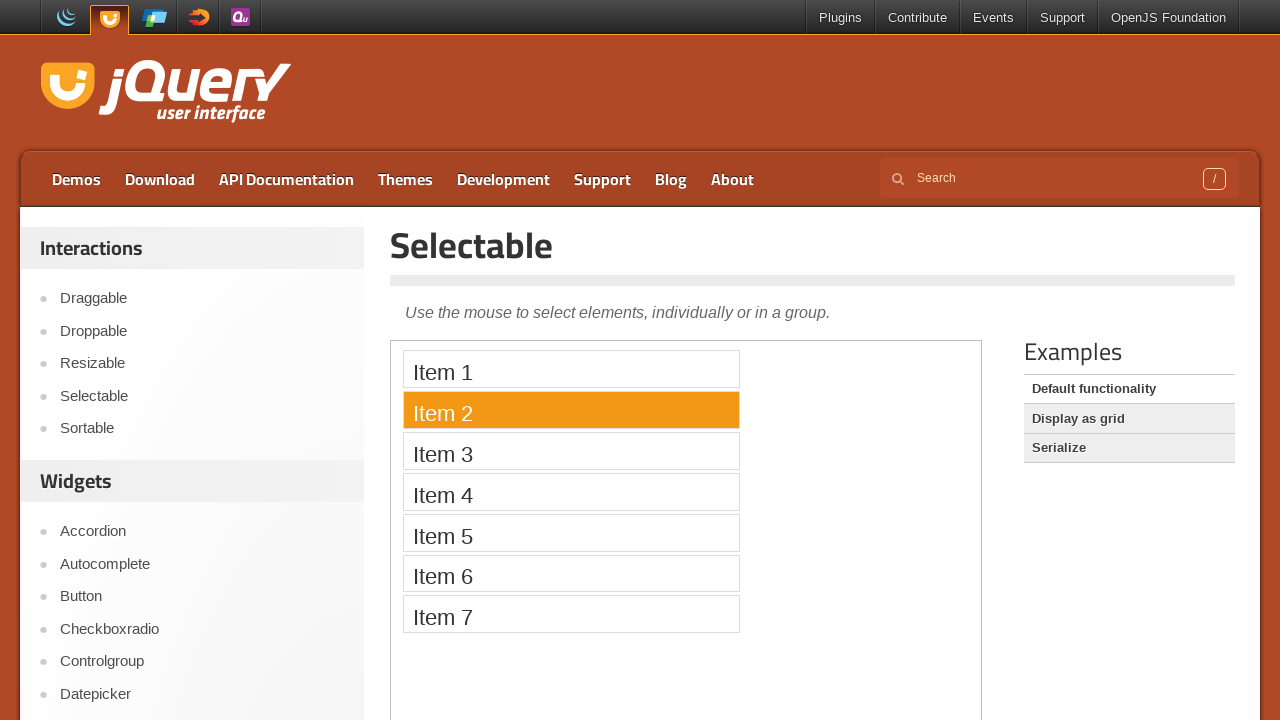

Clicked selectable list item 3 at (571, 451) on iframe.demo-frame >> internal:control=enter-frame >> ol#selectable li >> nth=2
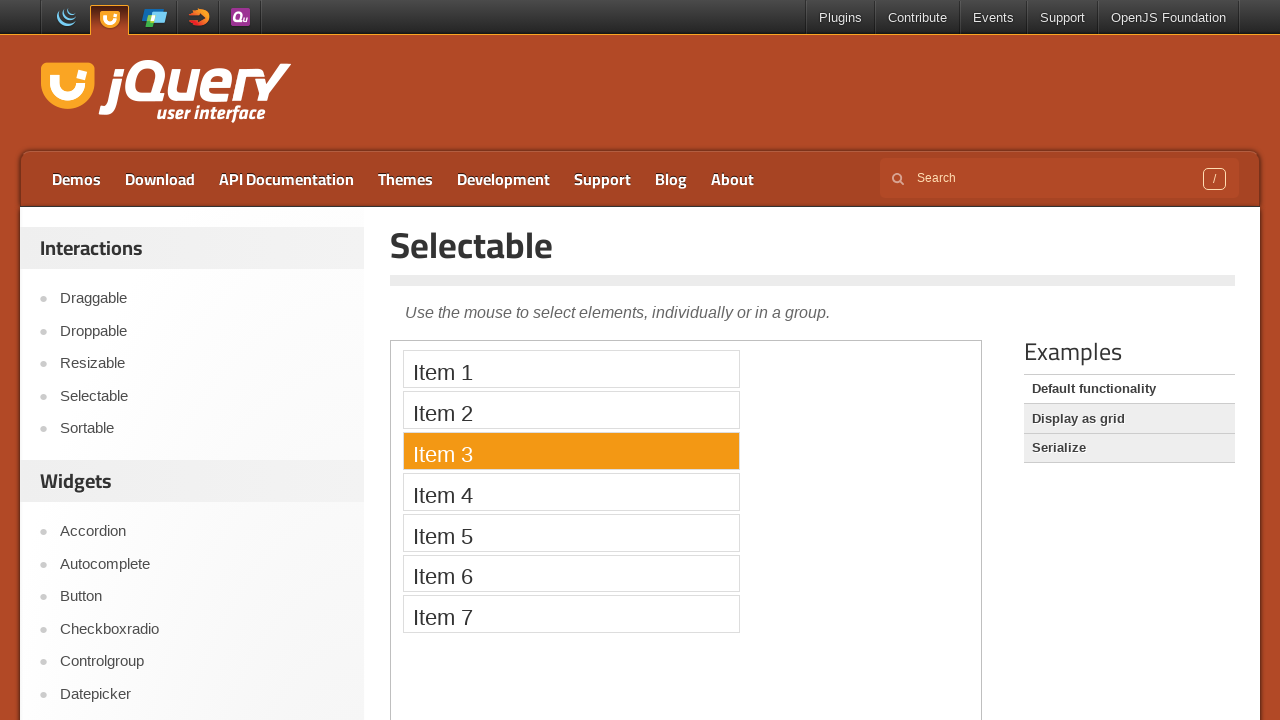

Verified list item 3 is visible after selection
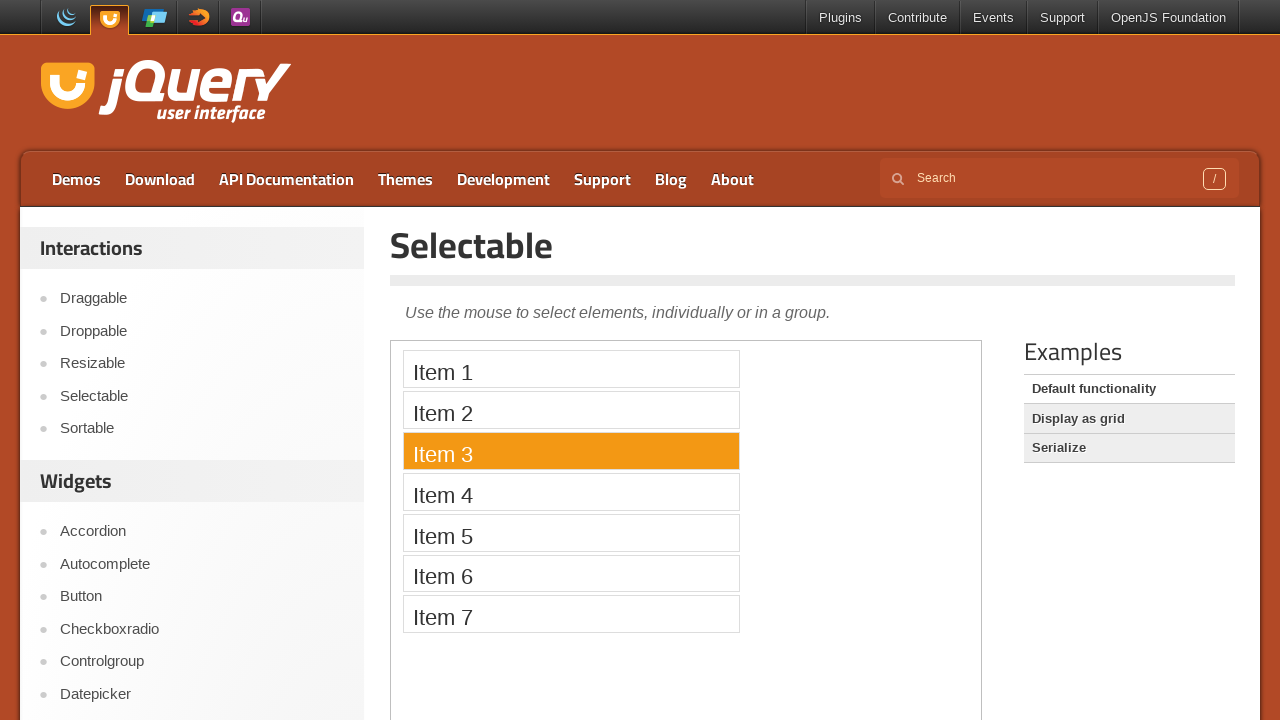

Waited for selection animation to complete
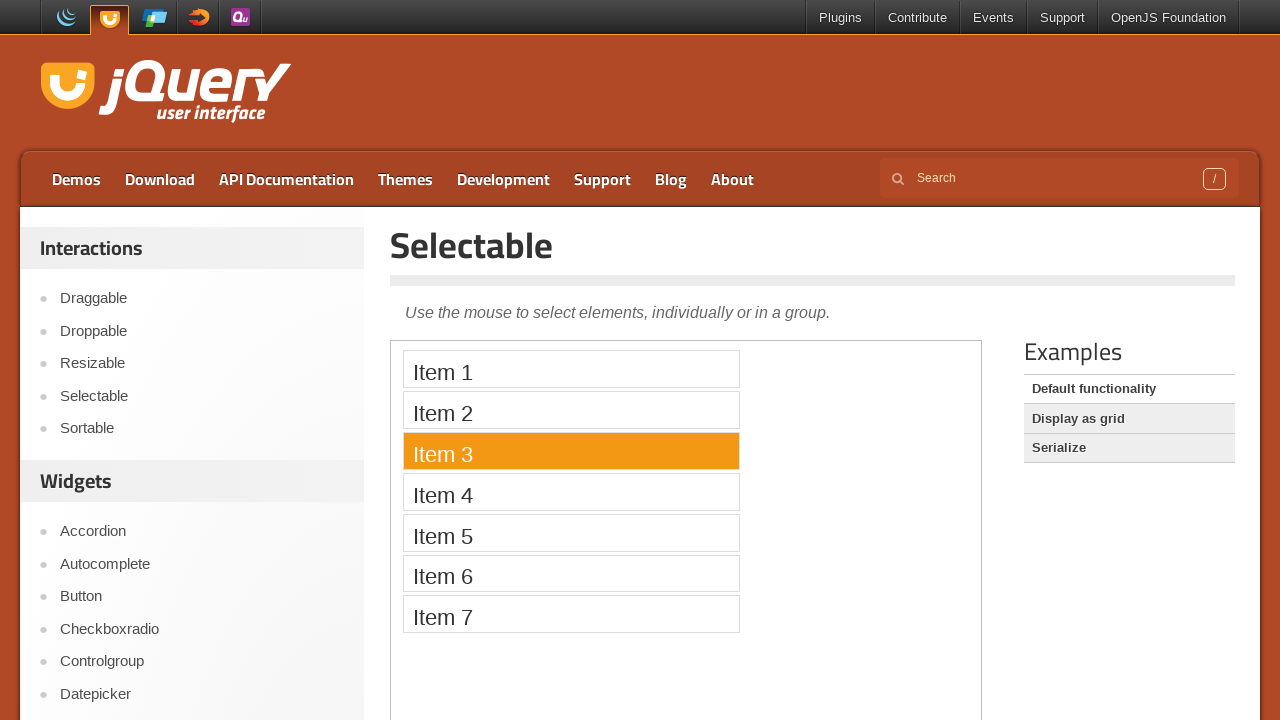

Clicked selectable list item 4 at (571, 492) on iframe.demo-frame >> internal:control=enter-frame >> ol#selectable li >> nth=3
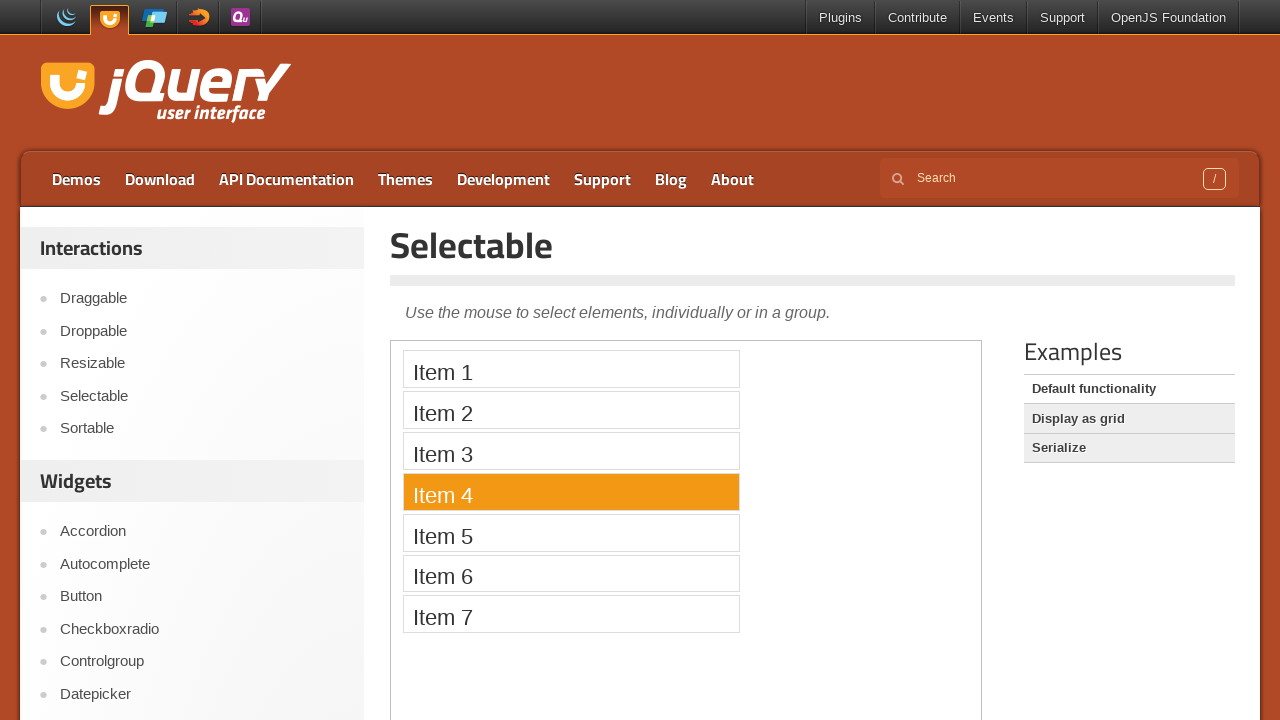

Verified list item 4 is visible after selection
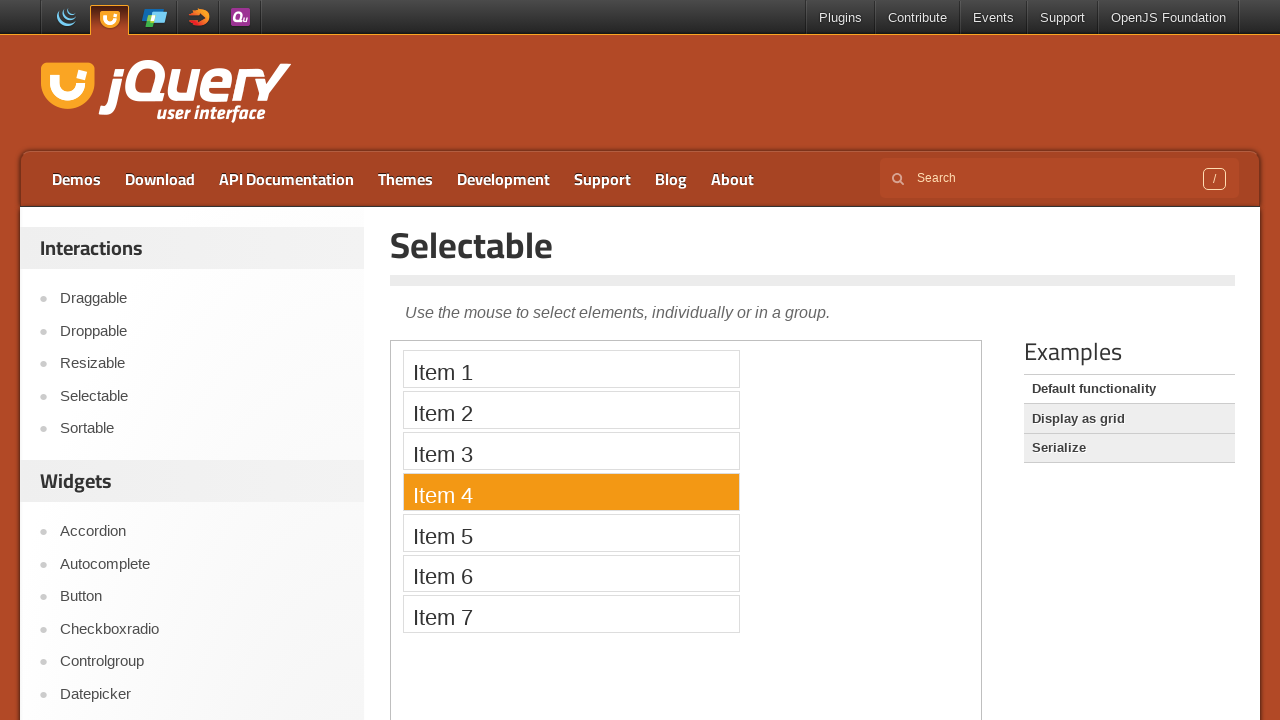

Waited for selection animation to complete
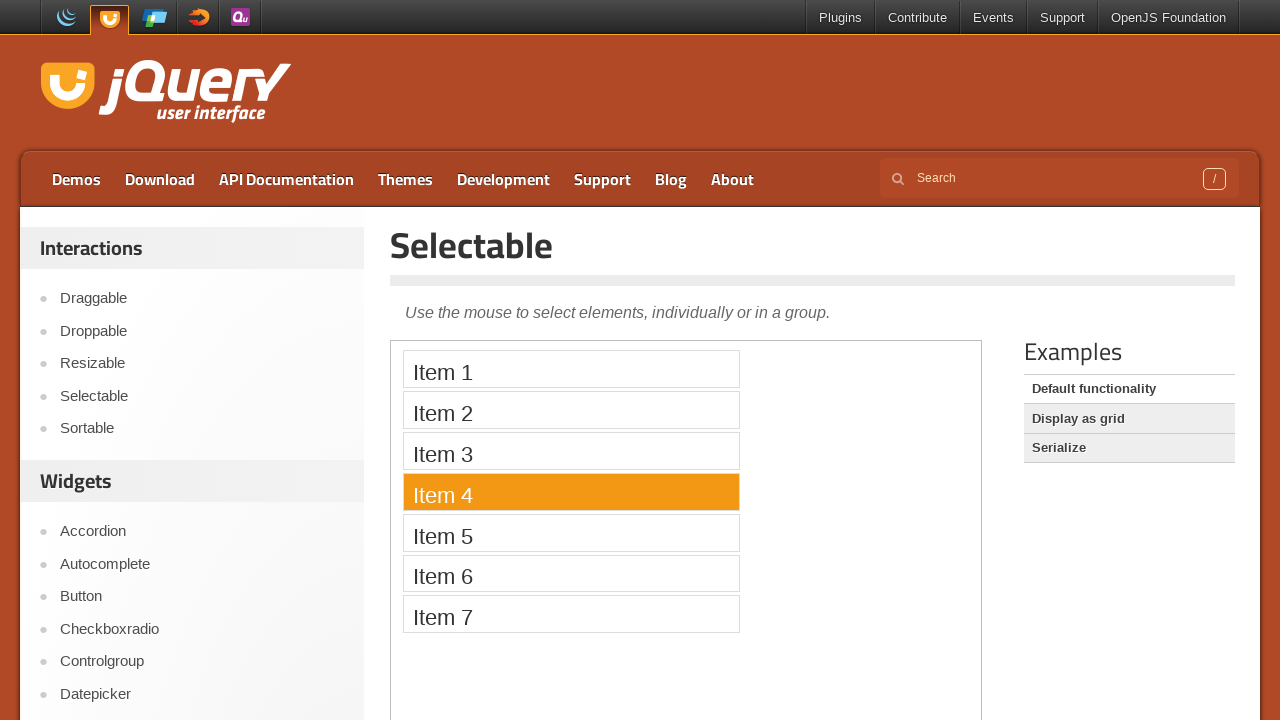

Clicked selectable list item 5 at (571, 532) on iframe.demo-frame >> internal:control=enter-frame >> ol#selectable li >> nth=4
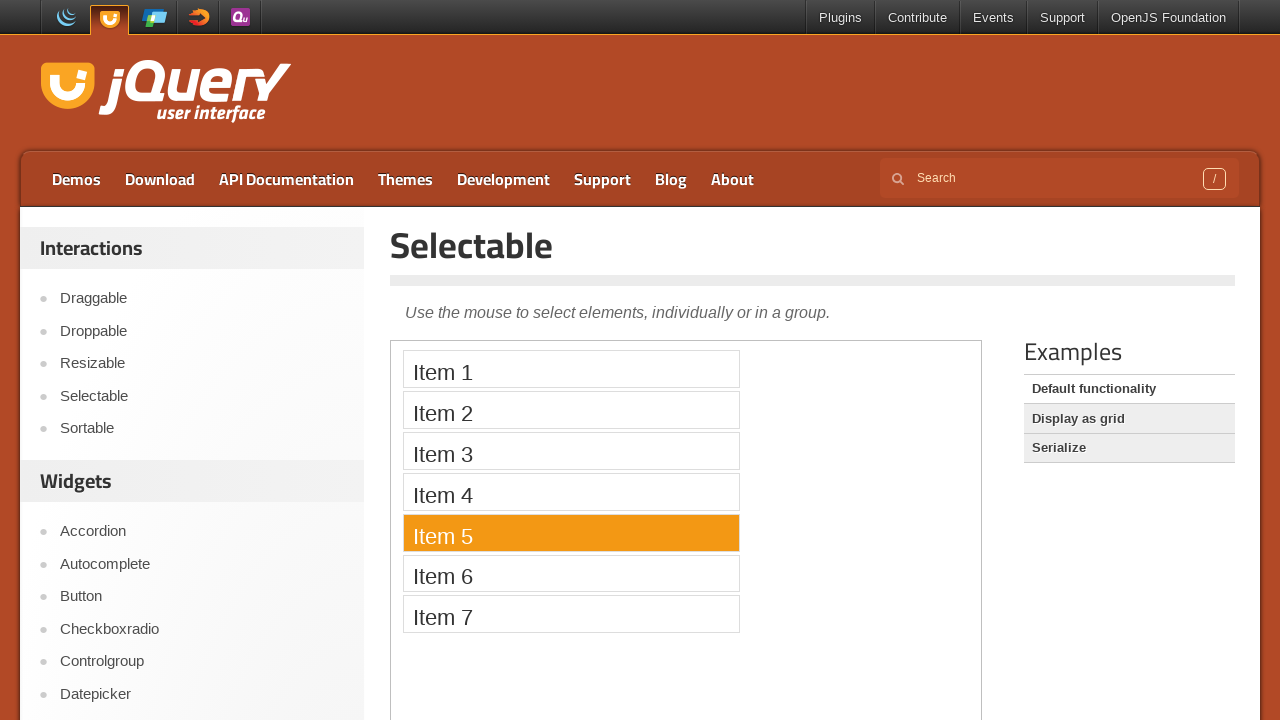

Verified list item 5 is visible after selection
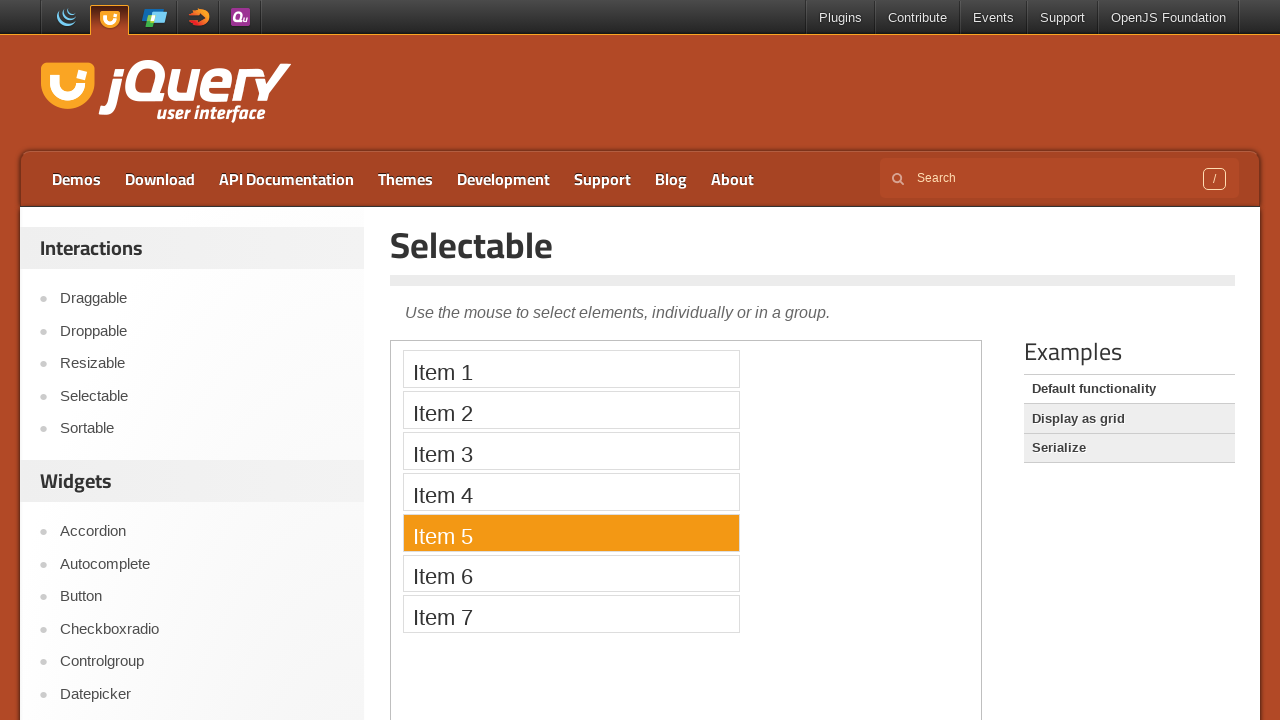

Waited for selection animation to complete
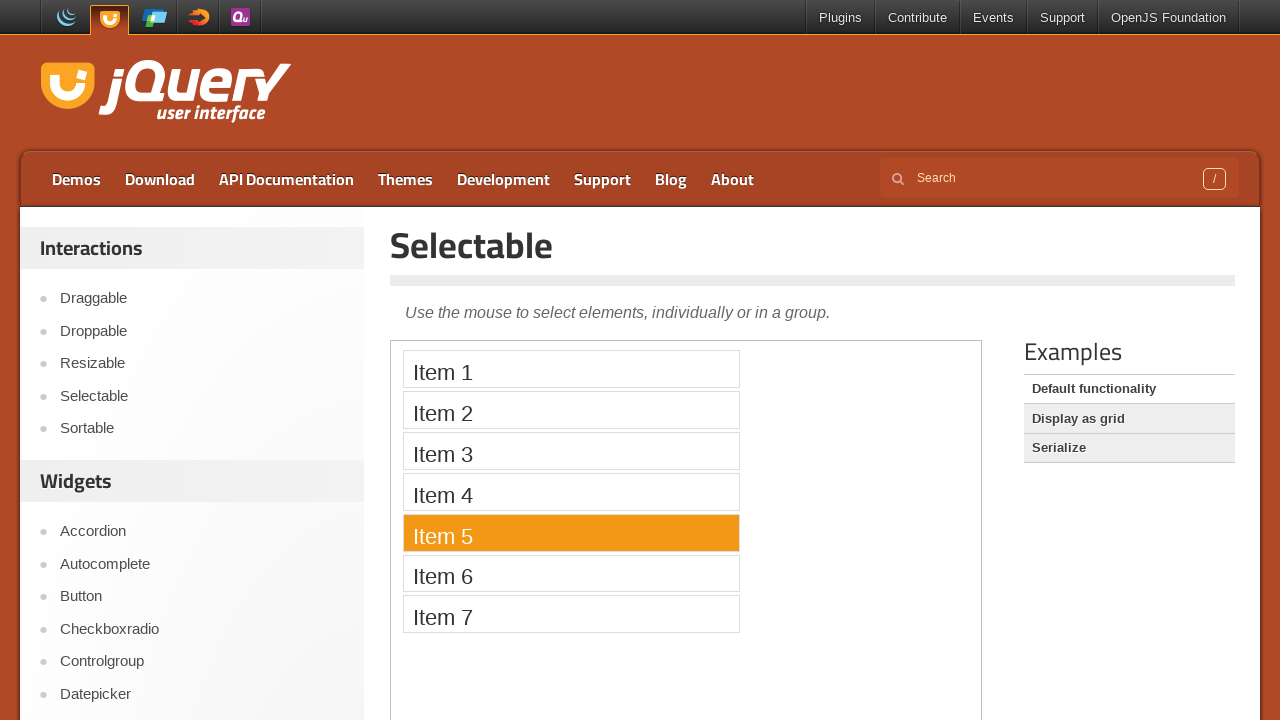

Clicked selectable list item 6 at (571, 573) on iframe.demo-frame >> internal:control=enter-frame >> ol#selectable li >> nth=5
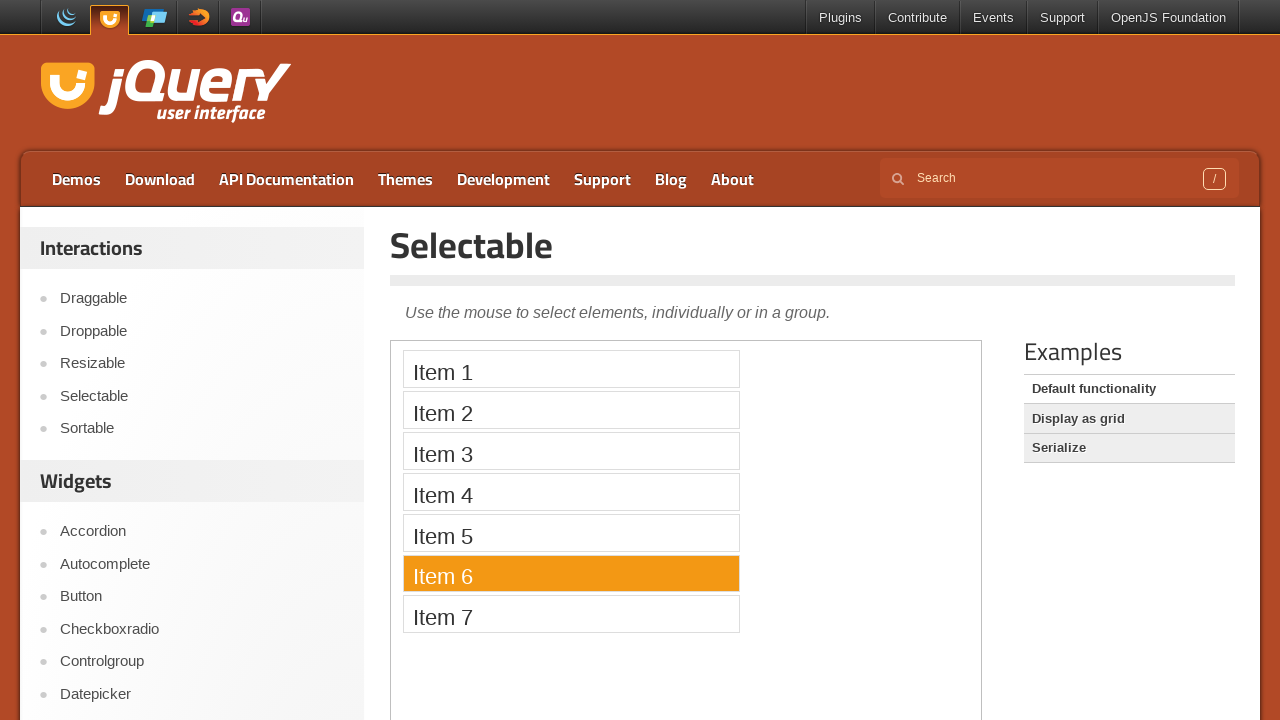

Verified list item 6 is visible after selection
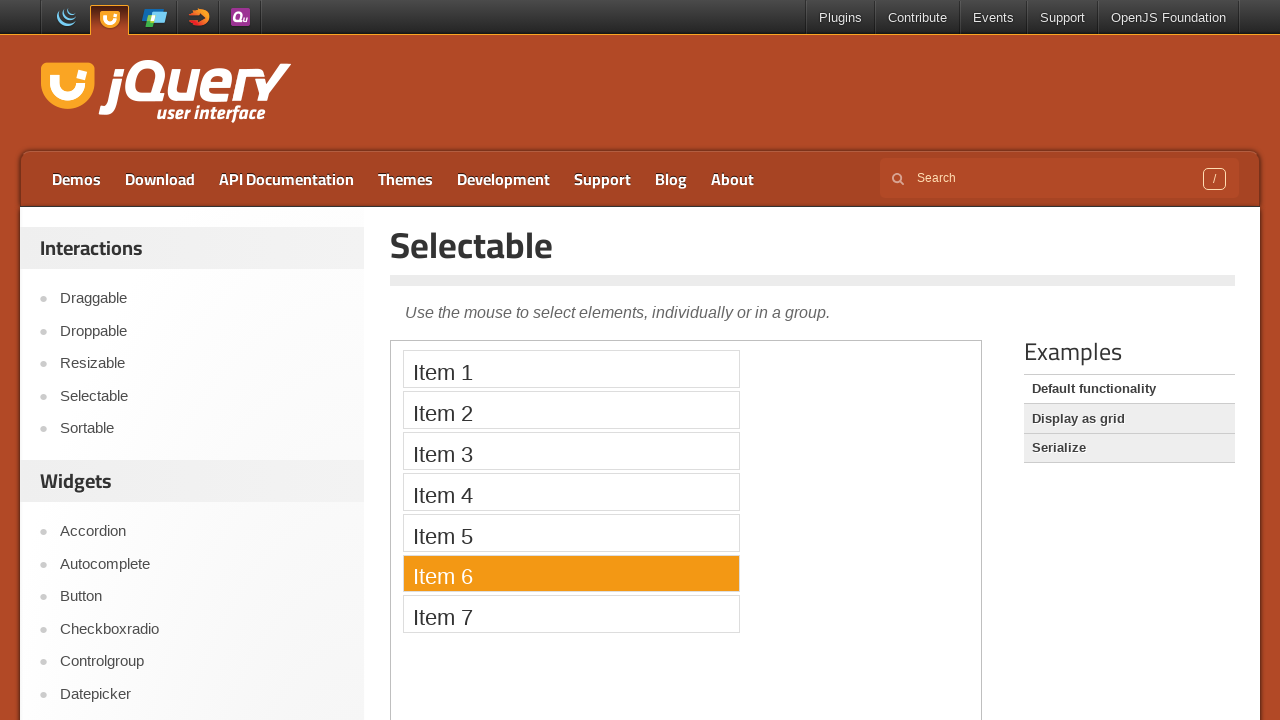

Waited for selection animation to complete
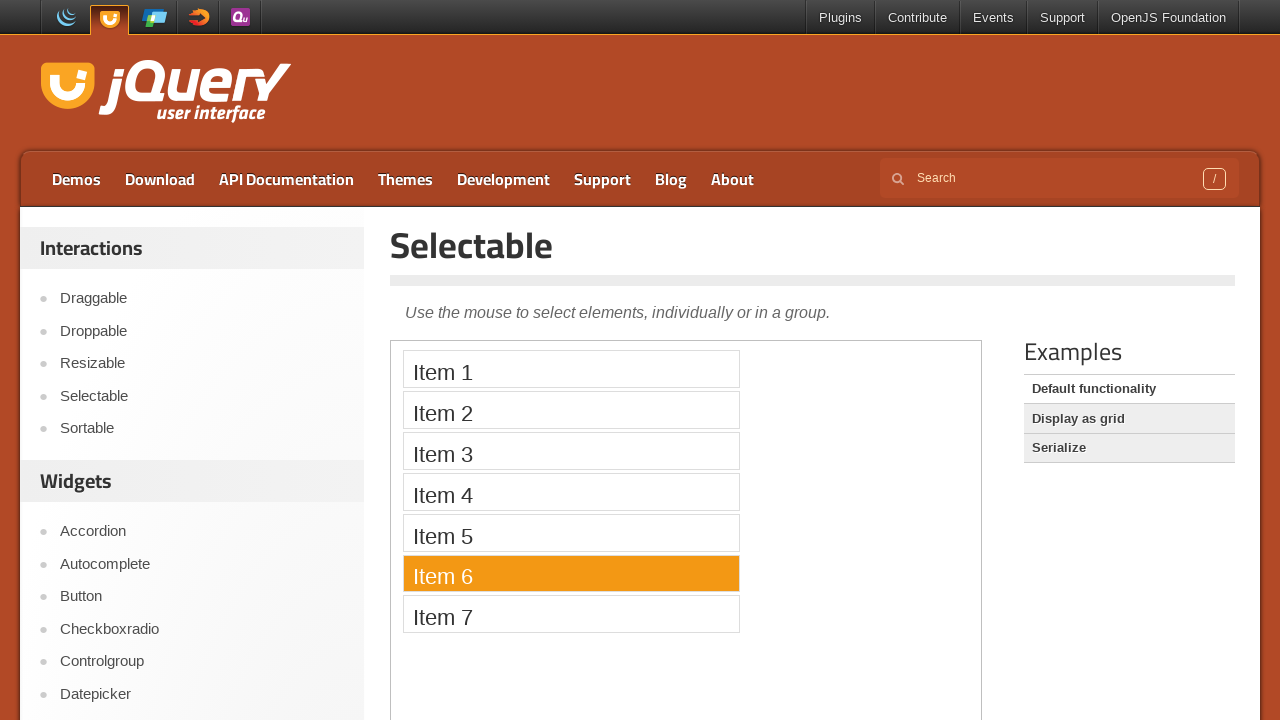

Clicked selectable list item 7 at (571, 614) on iframe.demo-frame >> internal:control=enter-frame >> ol#selectable li >> nth=6
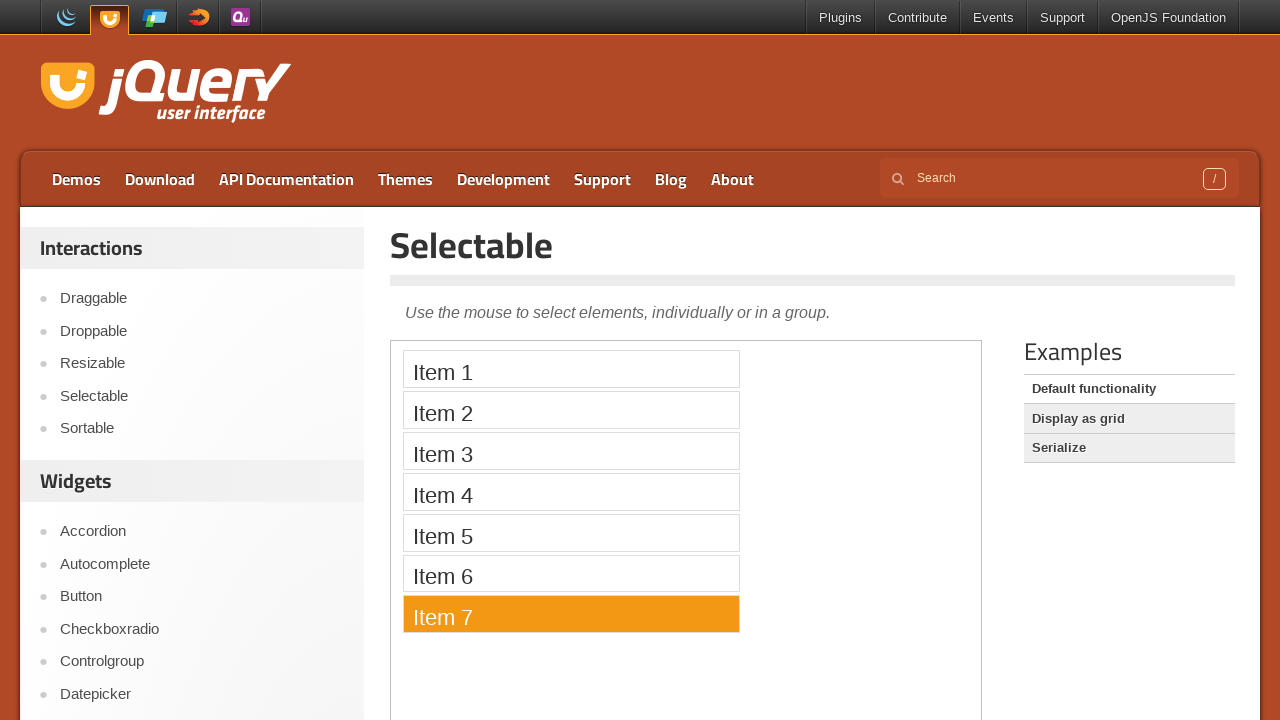

Verified list item 7 is visible after selection
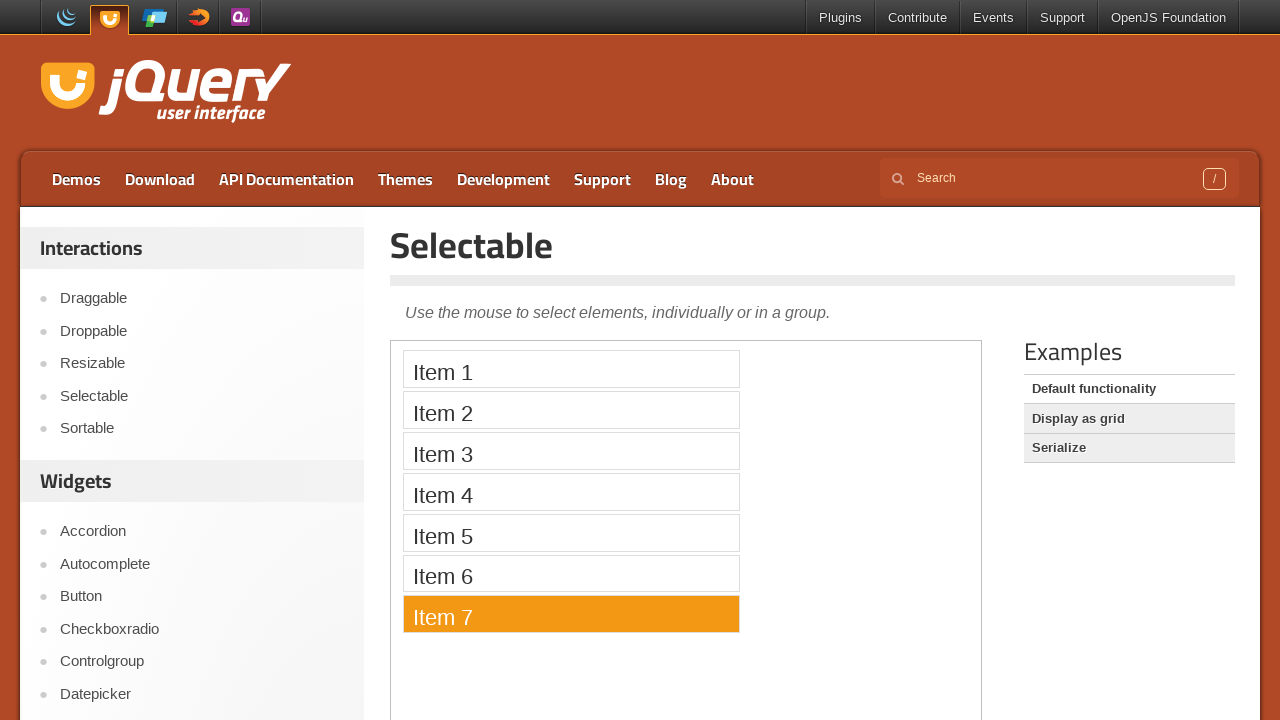

Waited for selection animation to complete
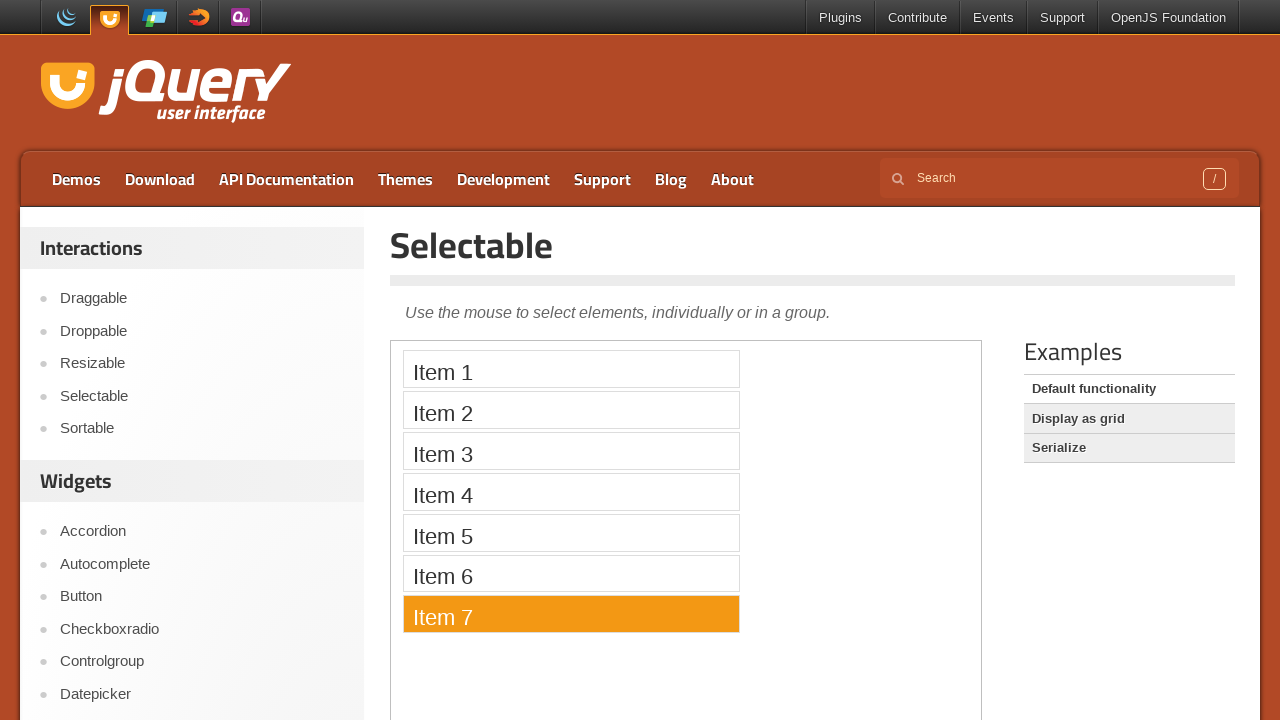

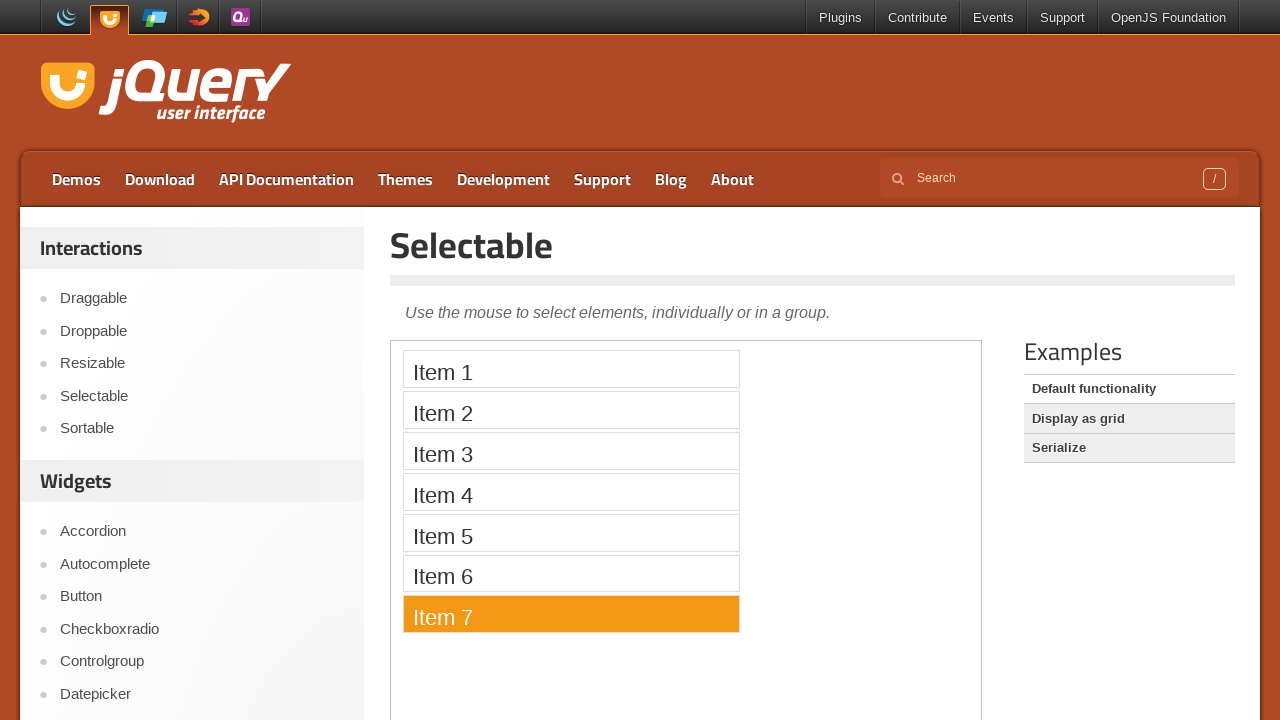